Tests JavaScript confirm dialog functionality on W3Schools by switching to an iframe, clicking the "Try it" button, accepting the confirm dialog, and verifying the result text.

Starting URL: https://www.w3schools.com/js/tryit.asp?filename=tryjs_confirm

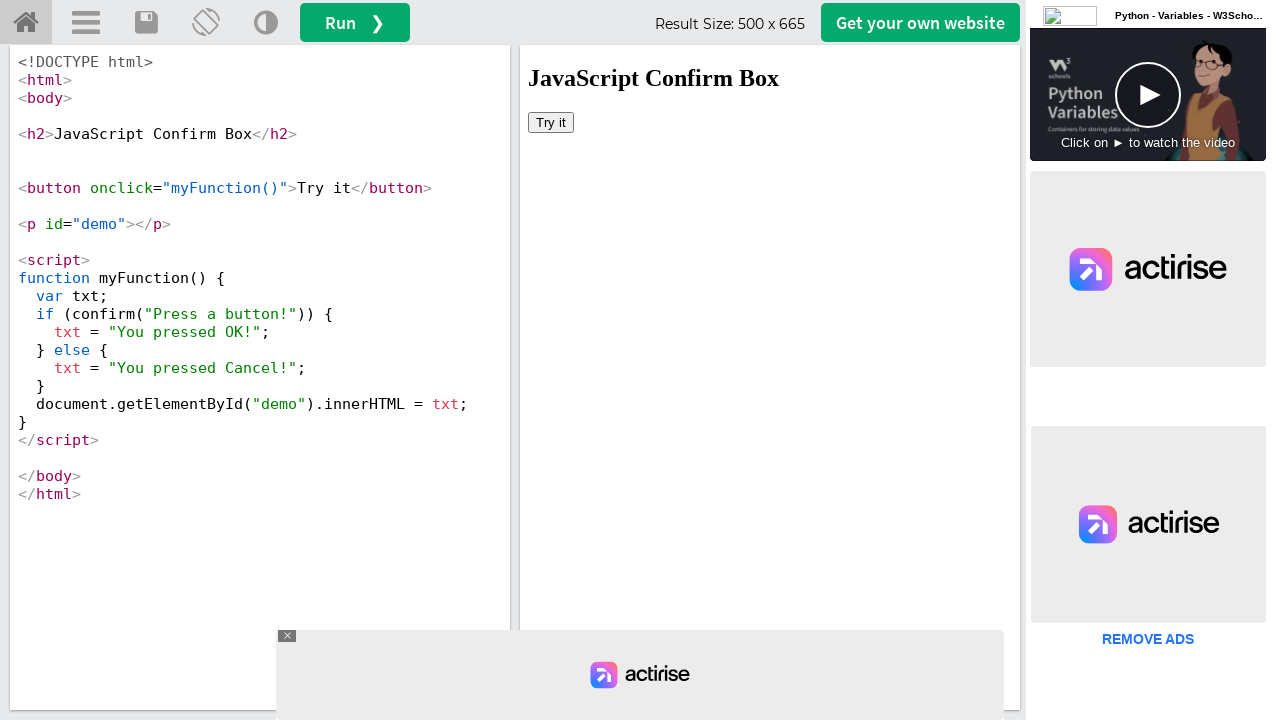

Waited for iframe#iframeResult to load
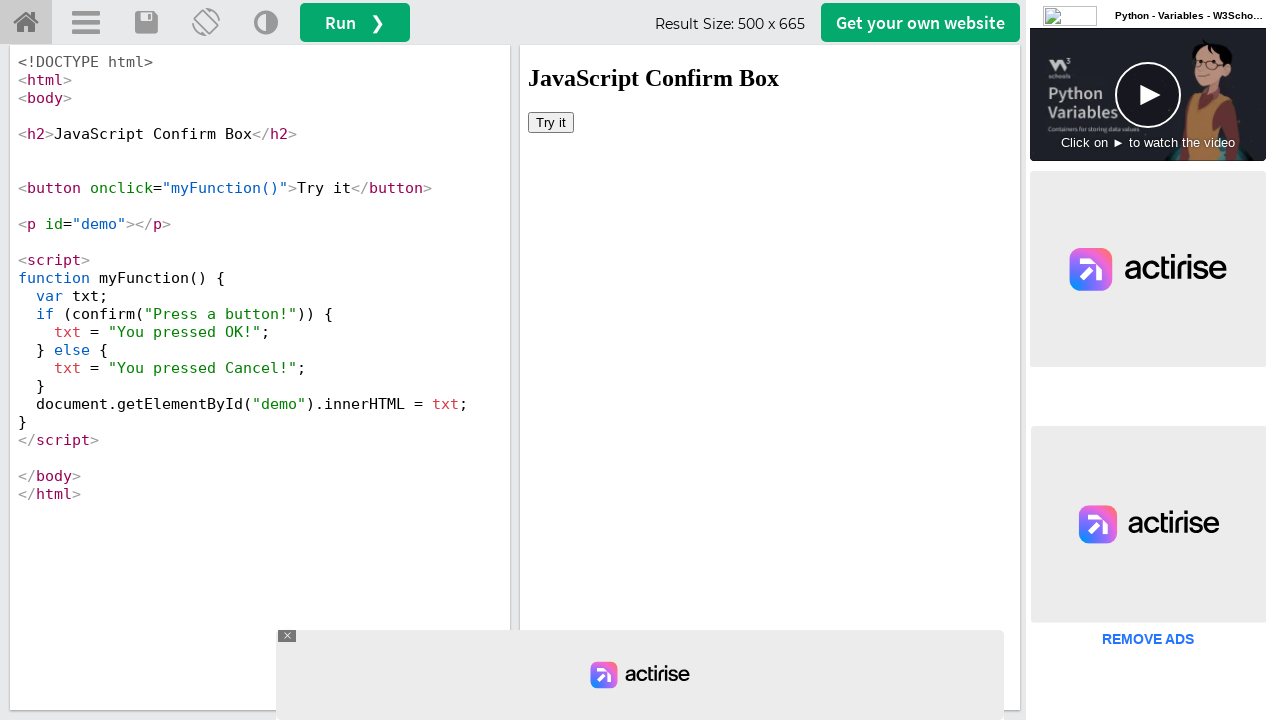

Located the iframe#iframeResult frame
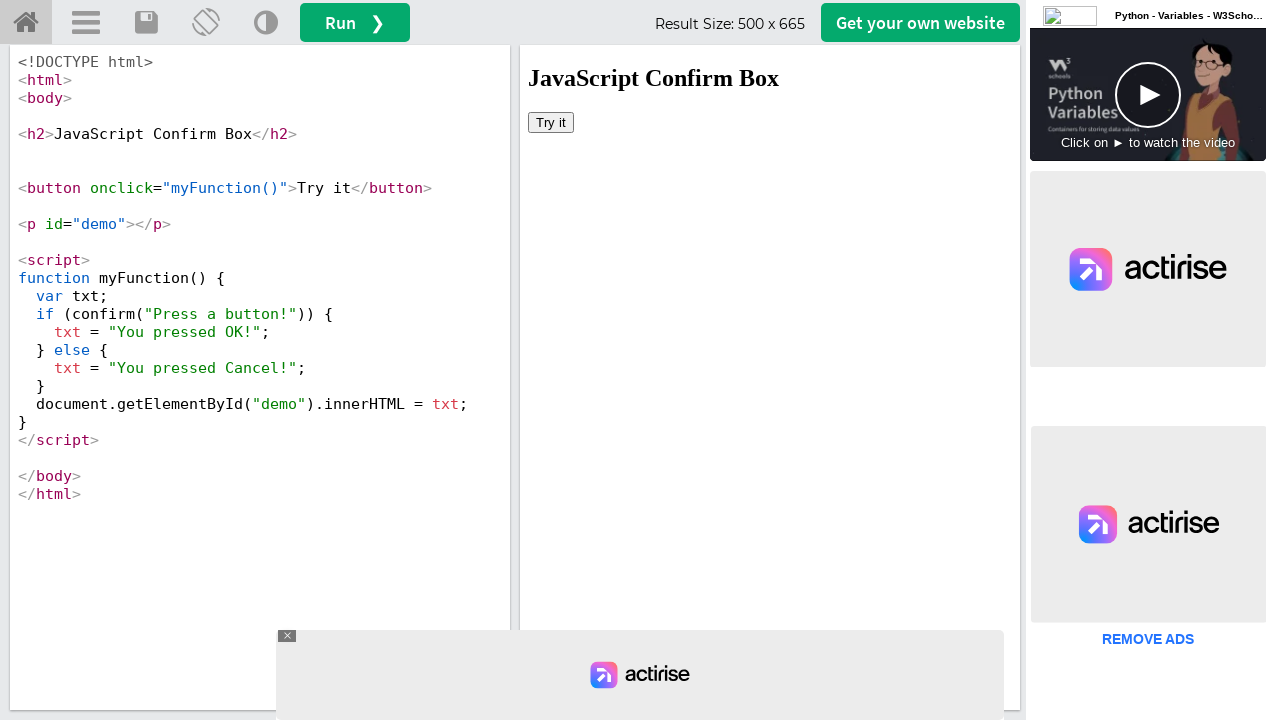

Clicked the 'Try it' button inside the iframe at (551, 122) on iframe#iframeResult >> internal:control=enter-frame >> button >> internal:has-te
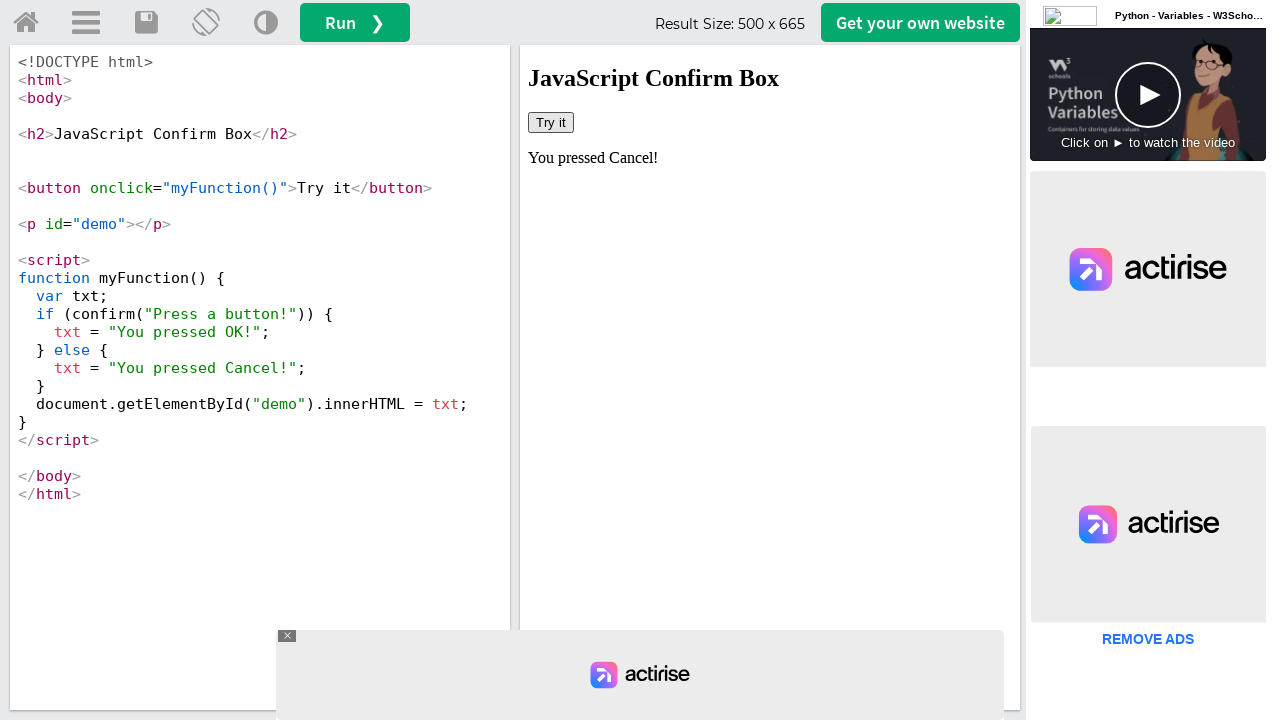

Set up dialog handler to accept confirm dialogs
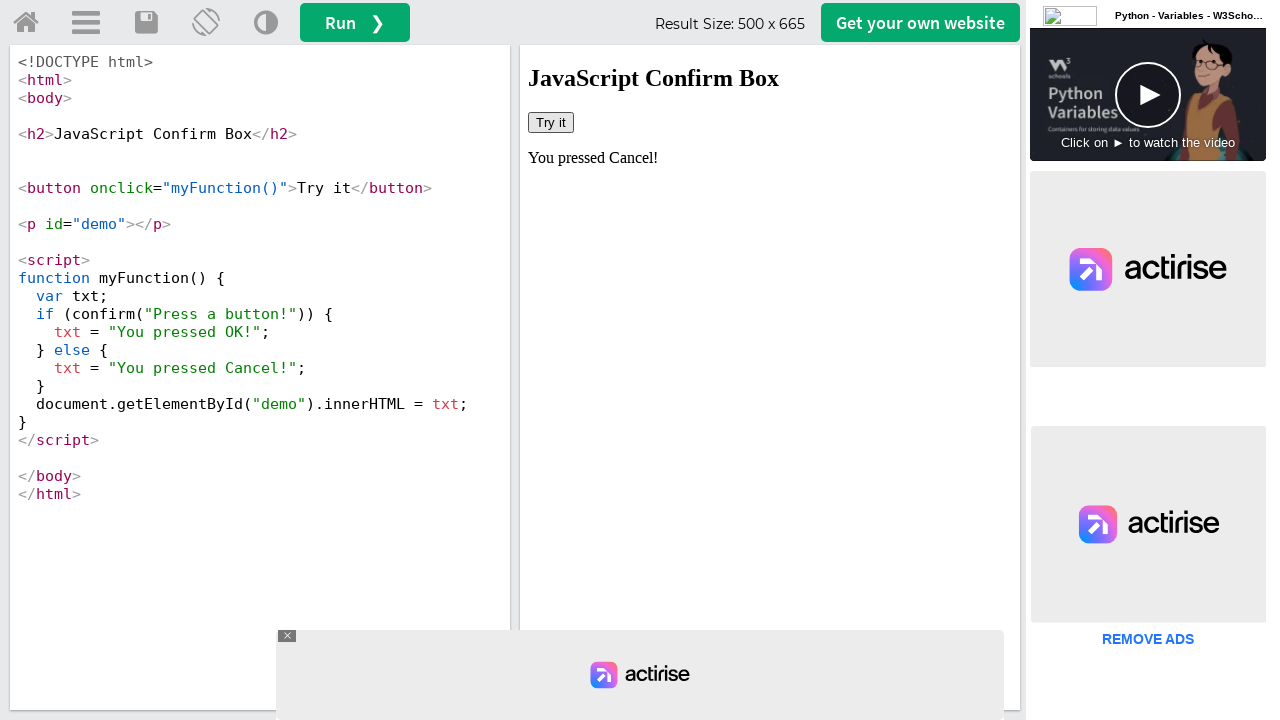

Clicked the 'Try it' button again to trigger the confirm dialog at (551, 122) on iframe#iframeResult >> internal:control=enter-frame >> button >> internal:has-te
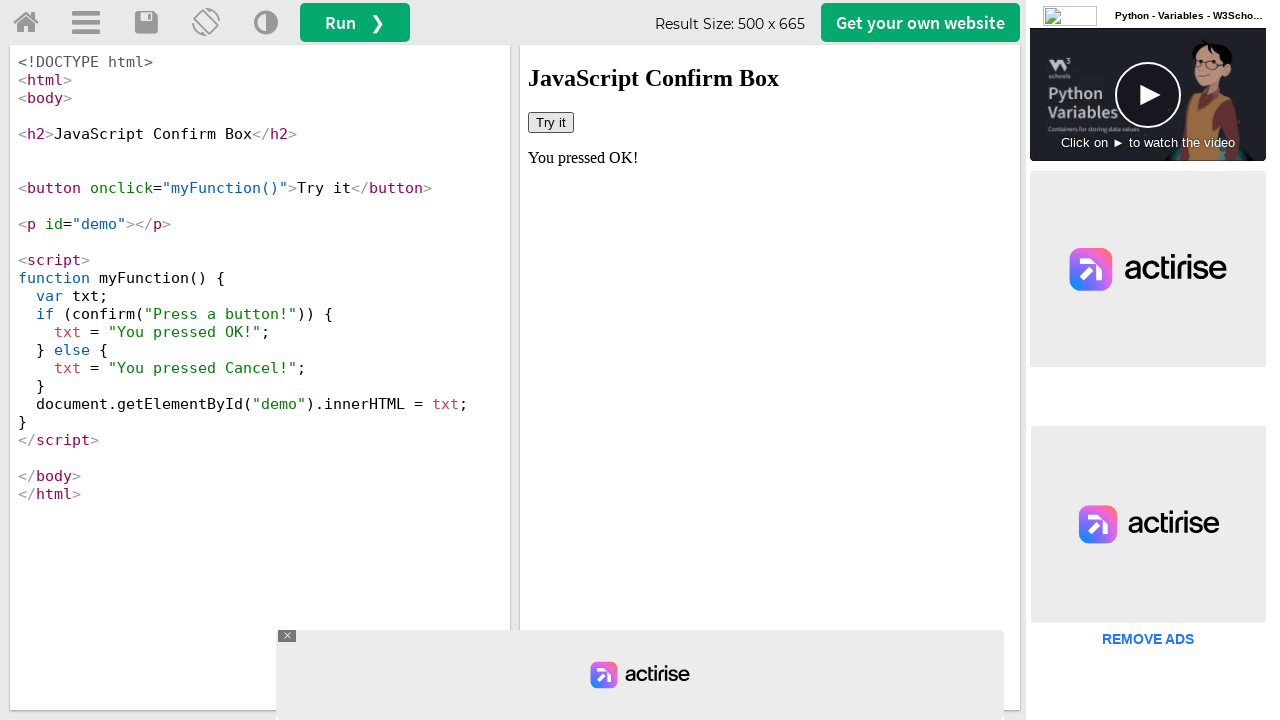

Confirmed that the result text in #demo element appeared
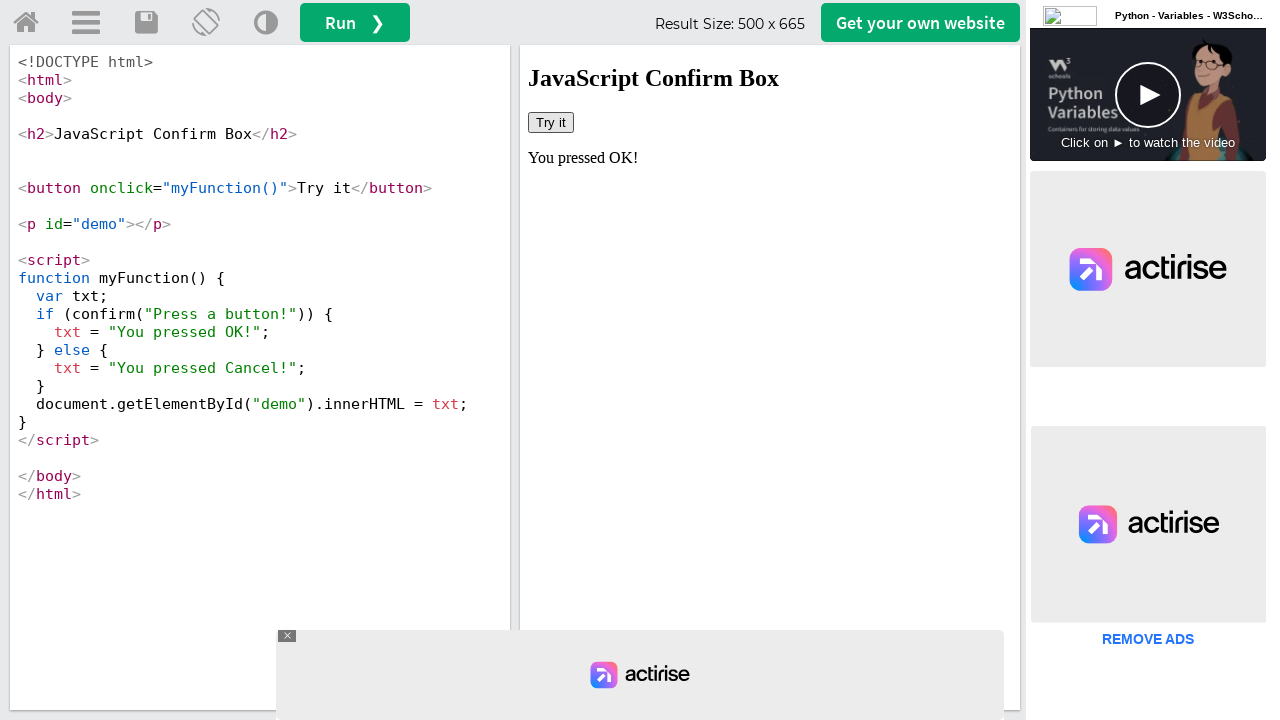

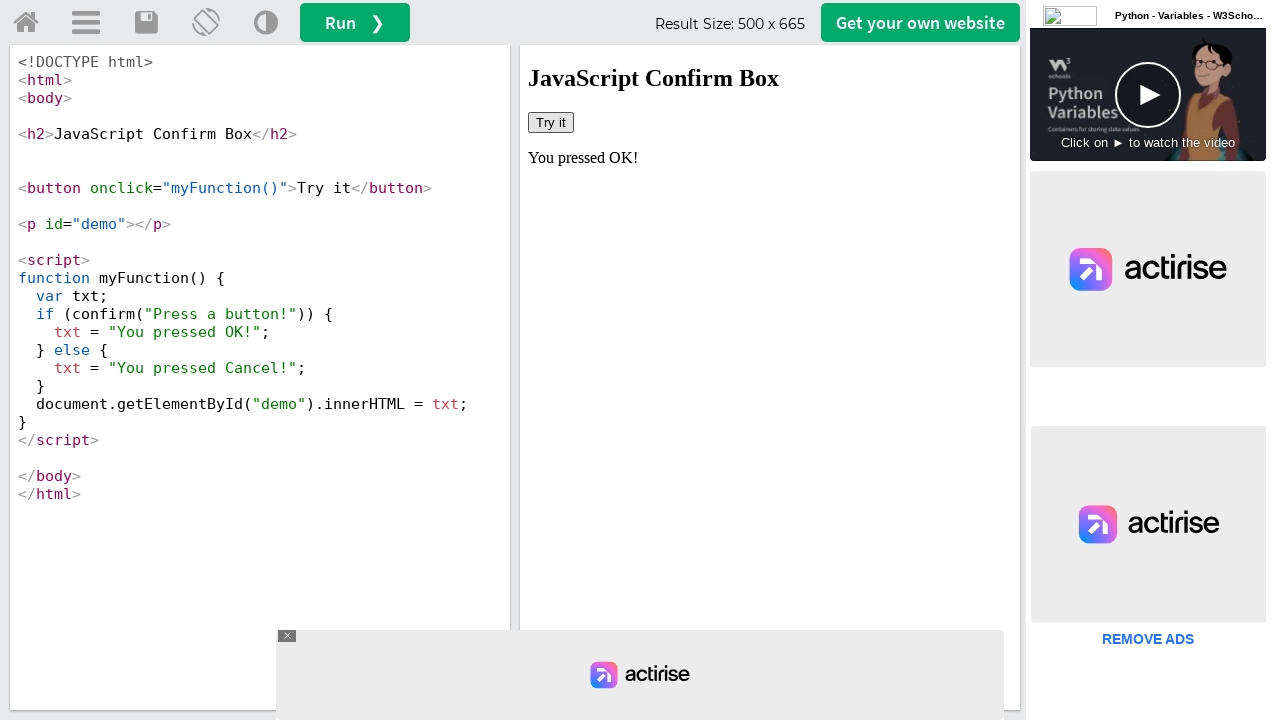